Tests navigation on a Mexican government procurement website by loading the listings table, clicking on a procurement entry to view its details, and navigating back to the main listing.

Starting URL: https://comprasmx.buengobierno.gob.mx/sitiopublico/#/

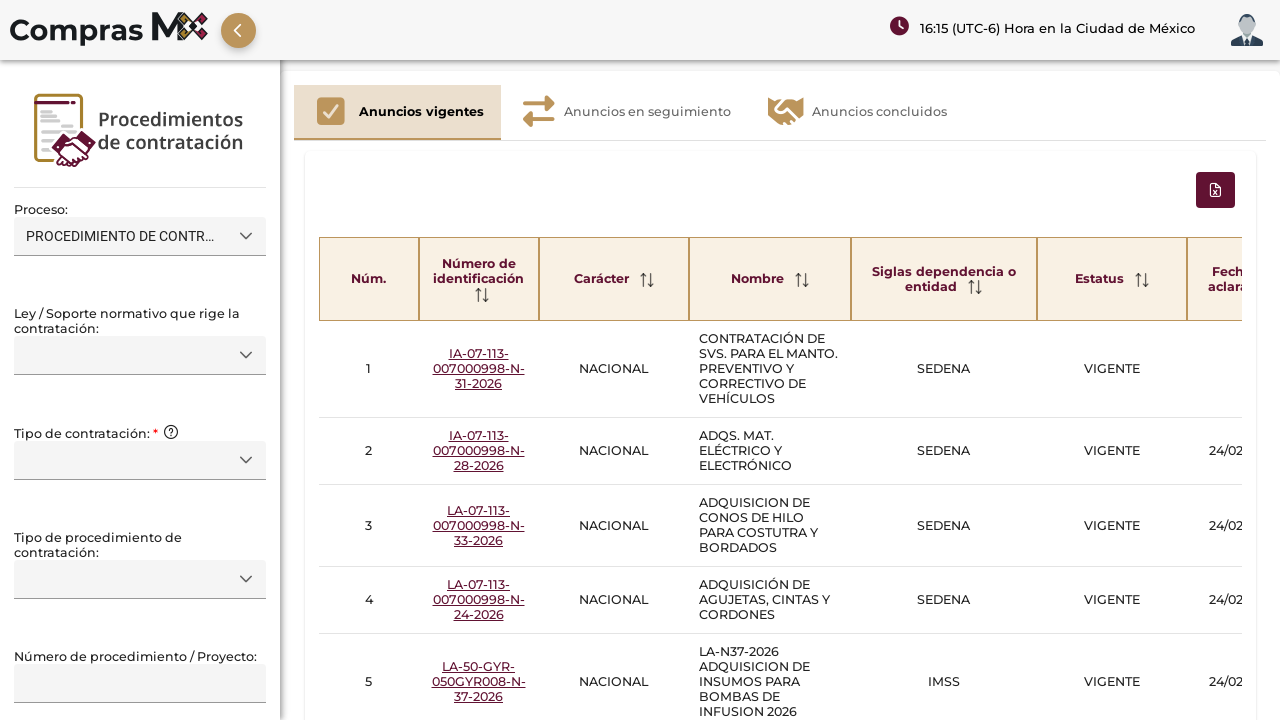

PrimeNG data table loaded
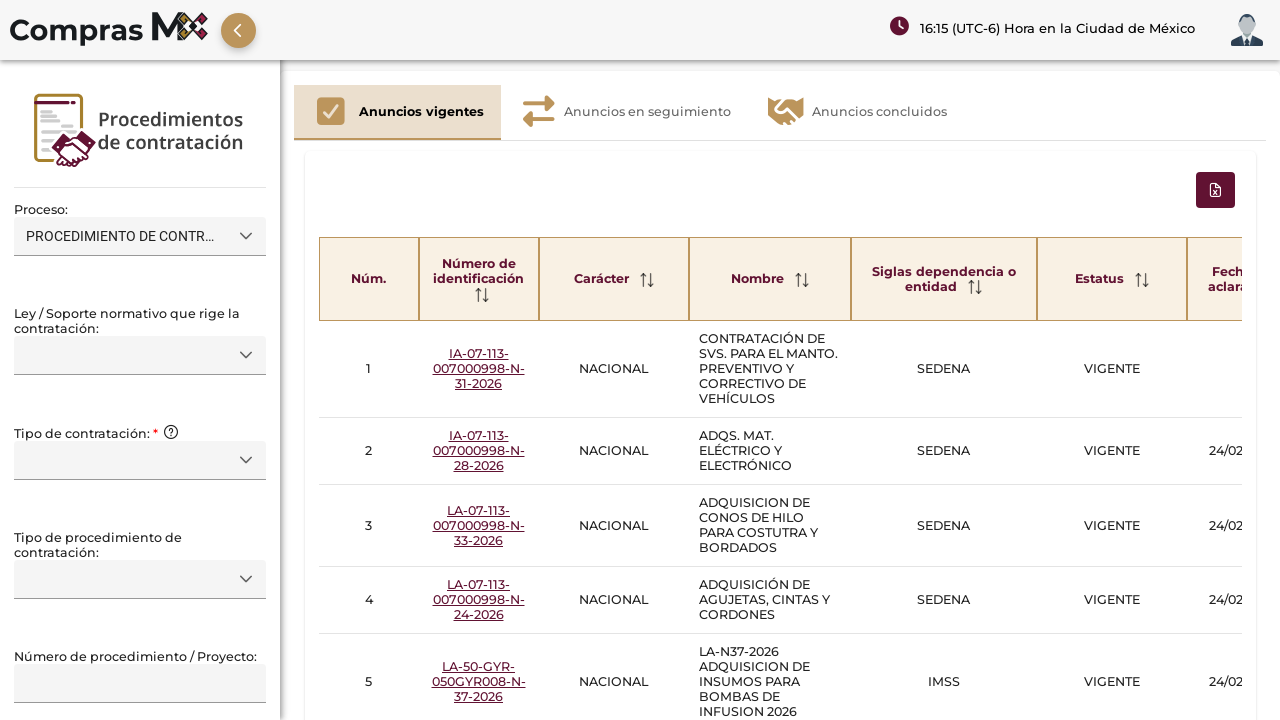

Table rows are now present
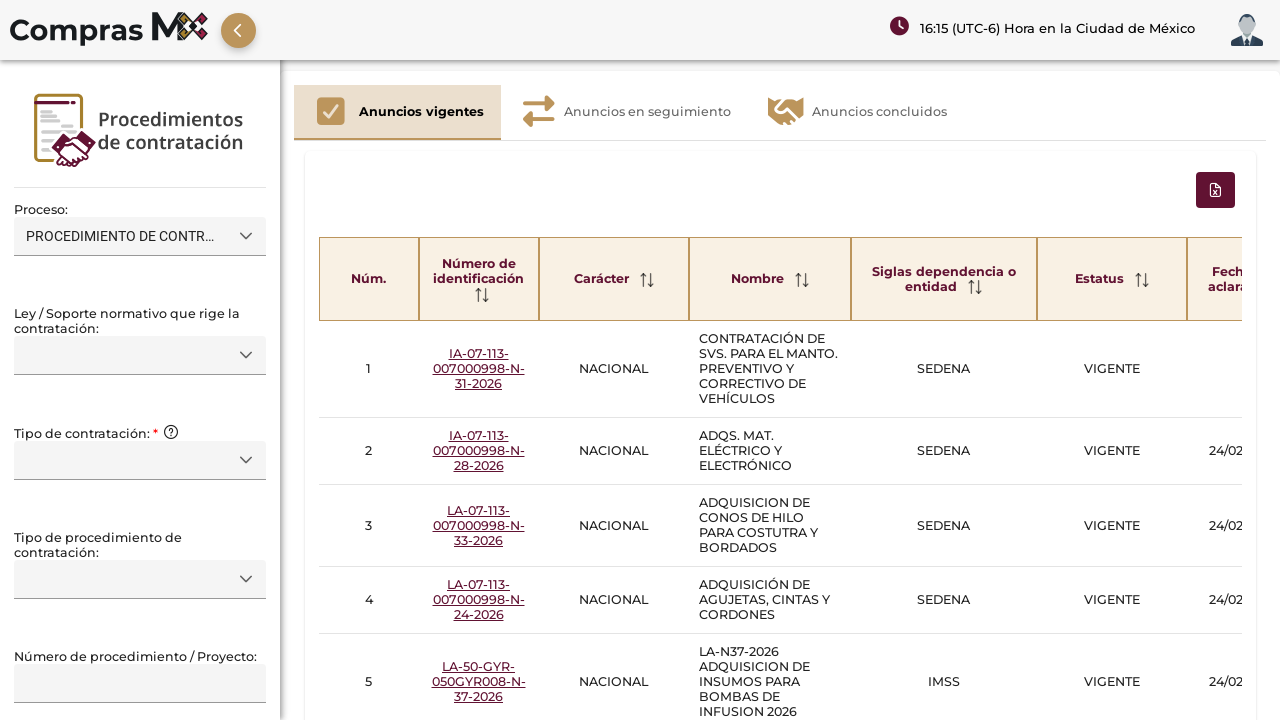

Clicked on first procurement entry at (478, 369) on table.p-datatable-table tbody tr >> nth=0 >> td >> nth=1
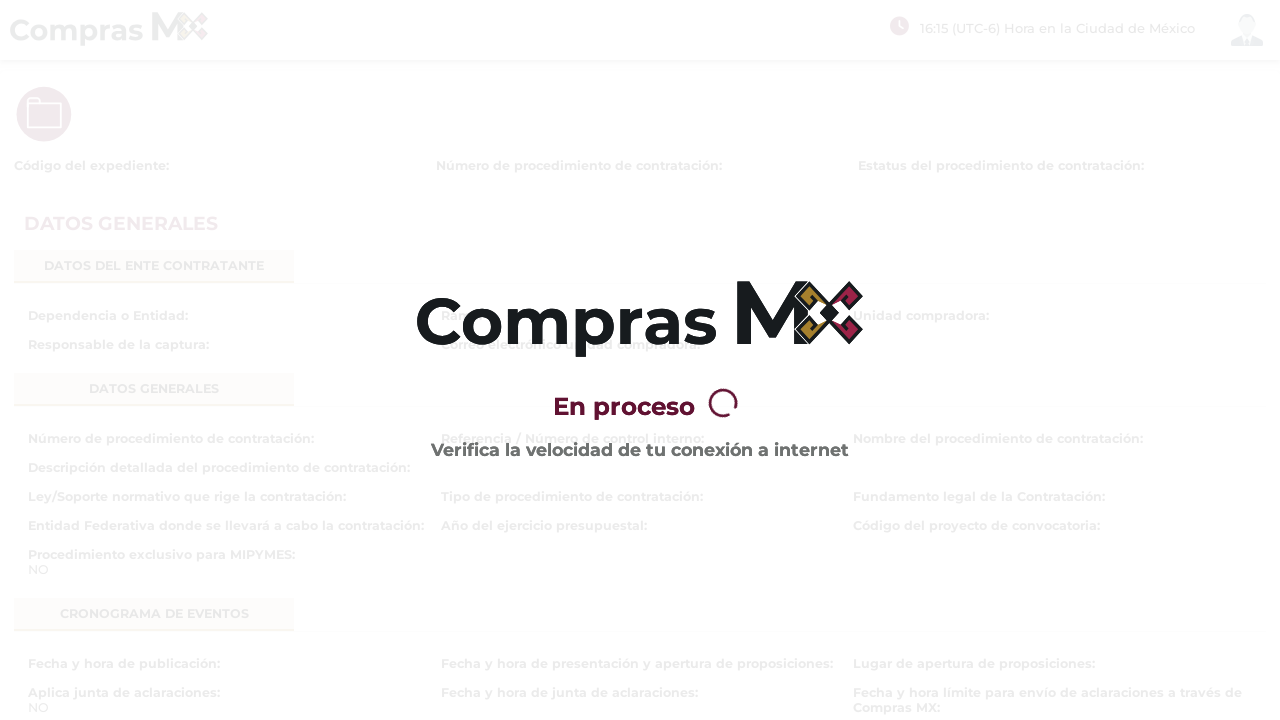

Navigated to procurement detail page
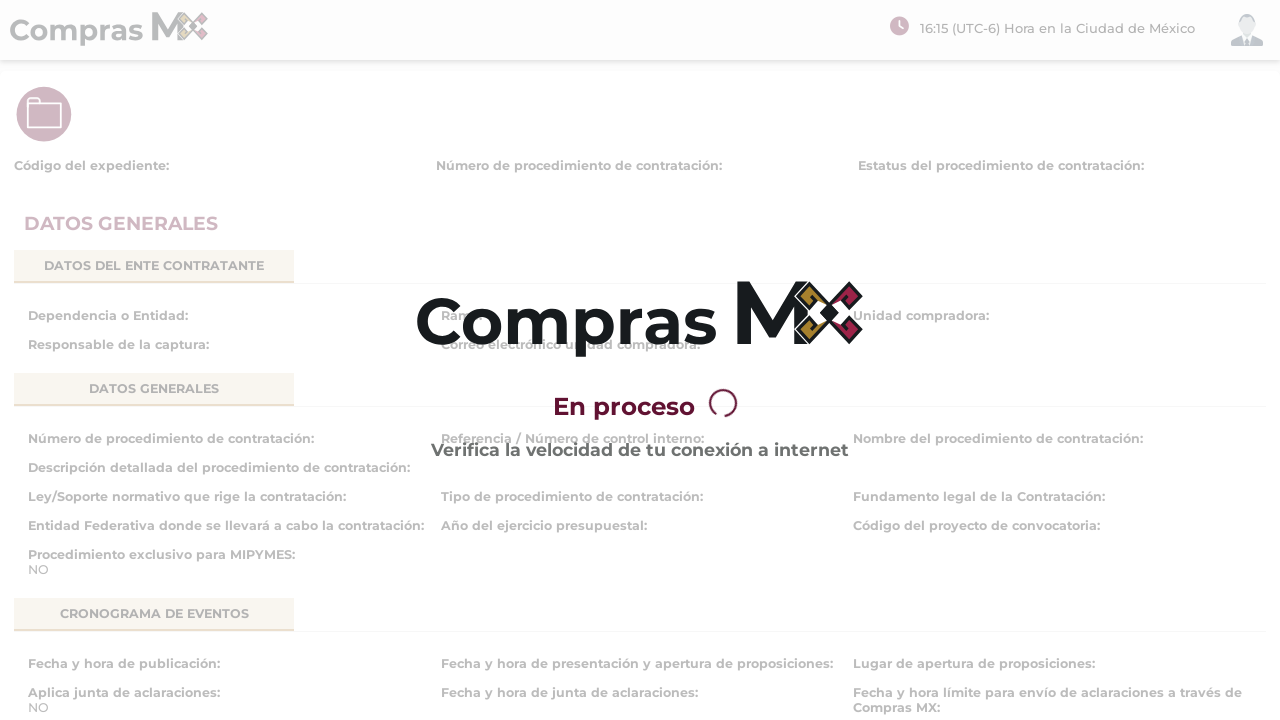

Detail page content loaded with DATOS GENERALES section
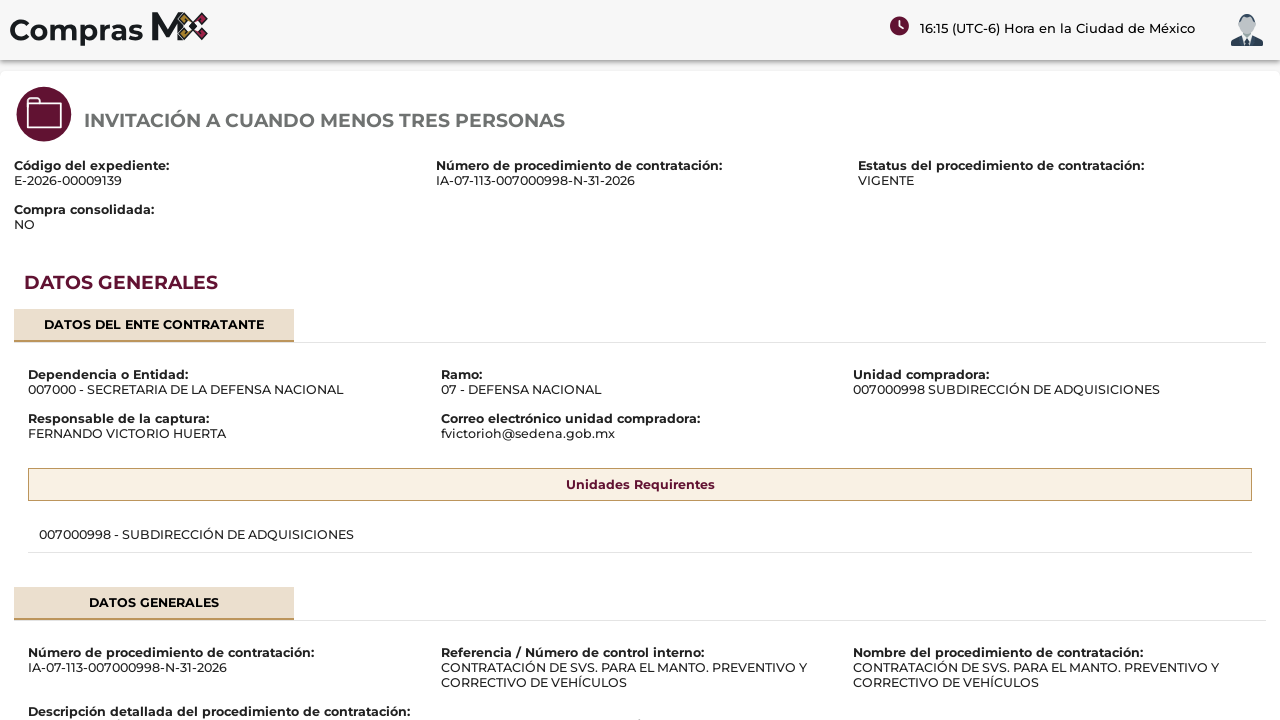

Navigated back to procurement listing
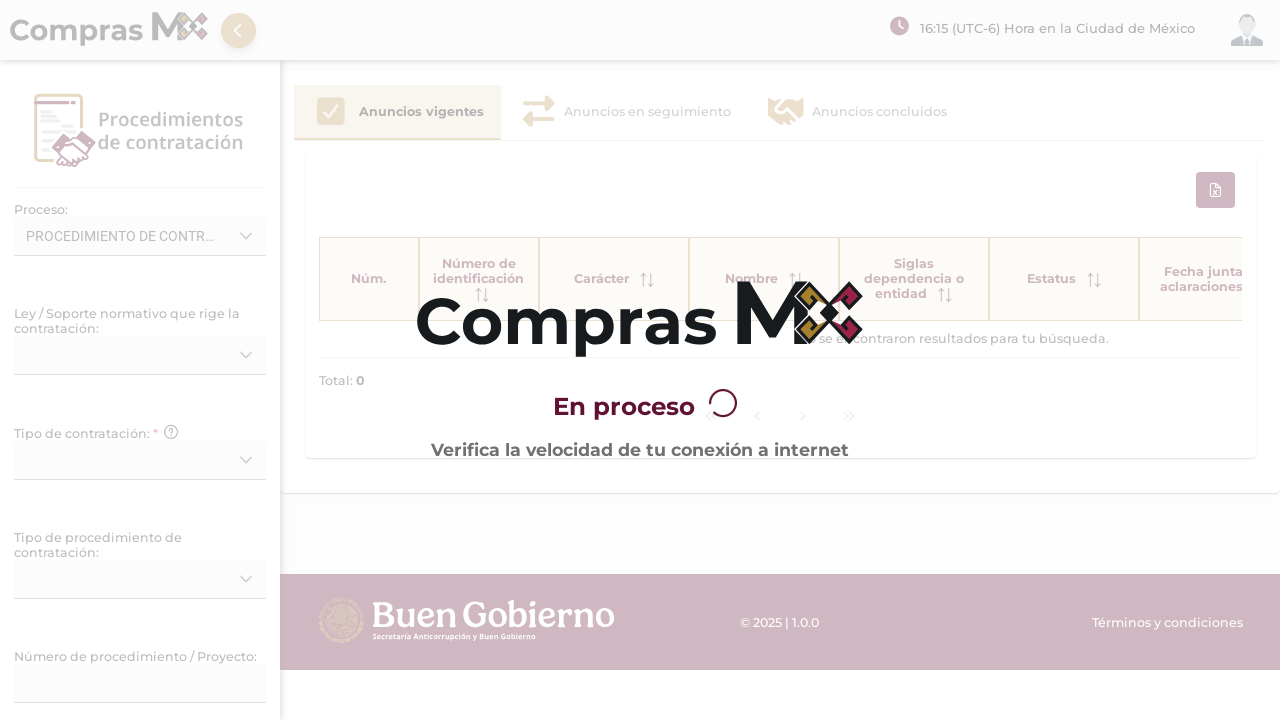

Procurement listings table reloaded
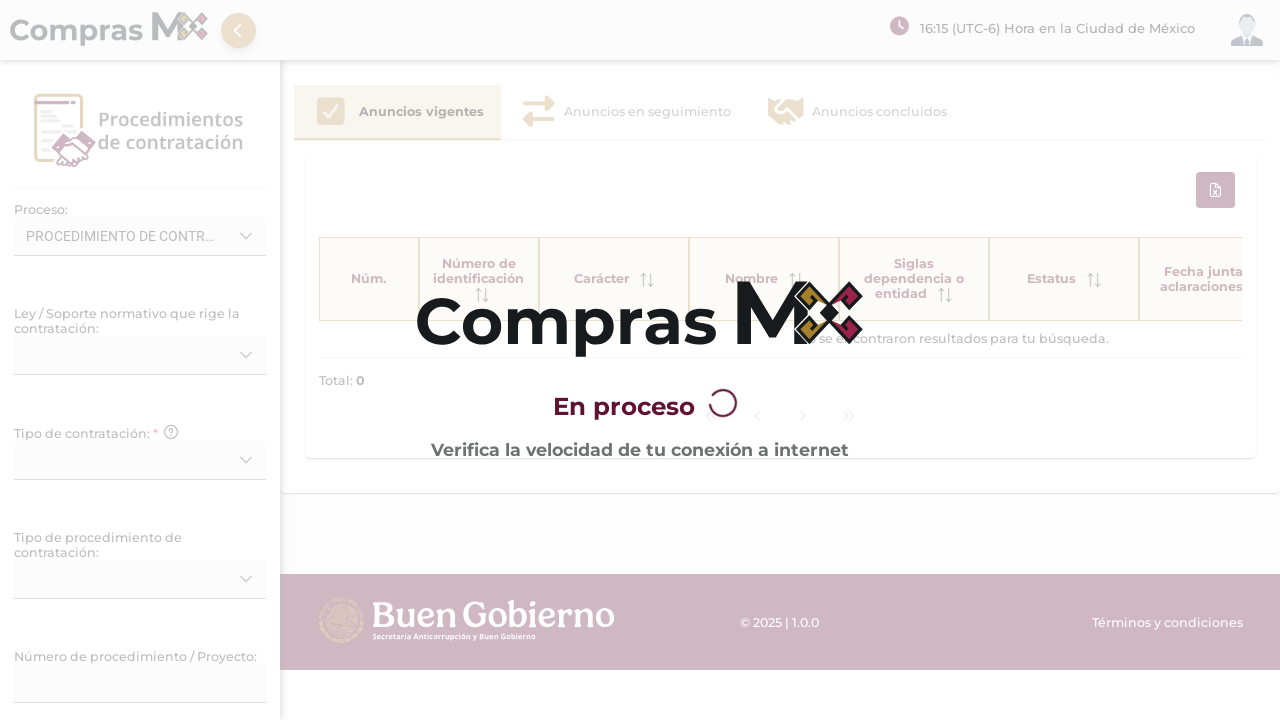

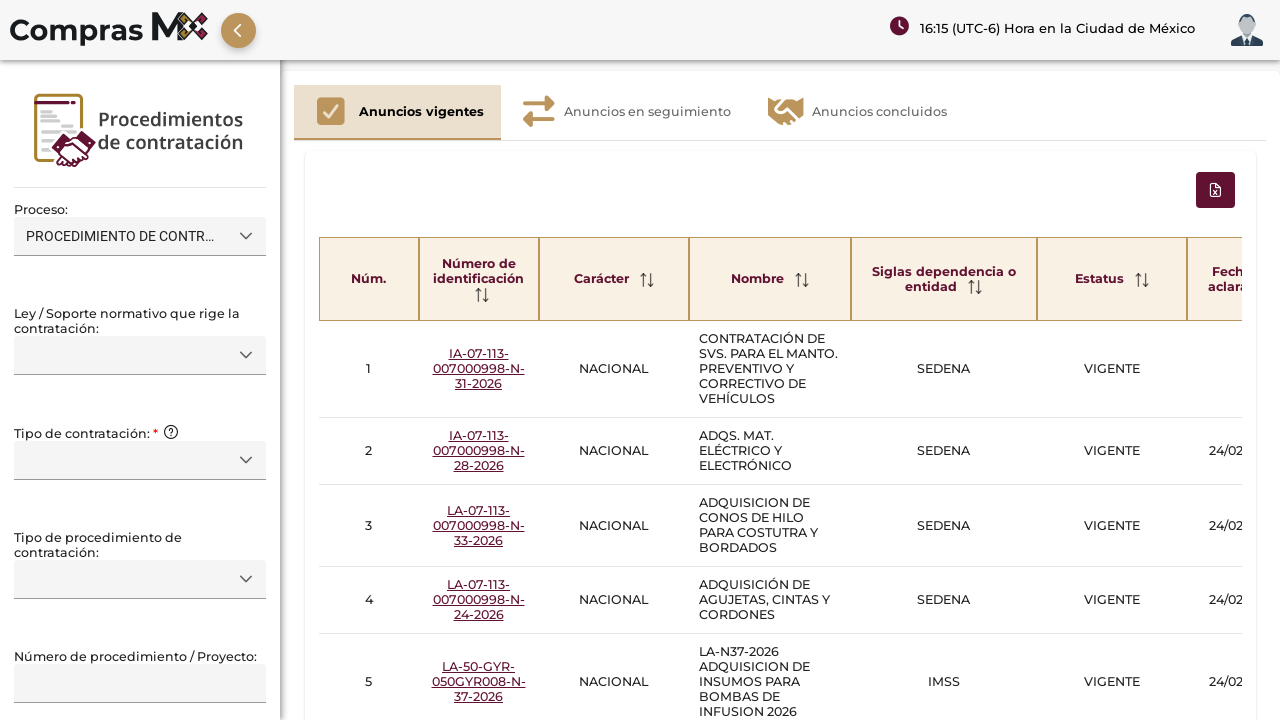